Navigates through the Elements section of DemoQA website, clicking through various menu items like Text Box, Check Box, Radio Button, Web Tables, Buttons, Links, Broken Links, Upload and Download, and Dynamic Properties, then interacts with dynamic property buttons

Starting URL: https://demoqa.com/

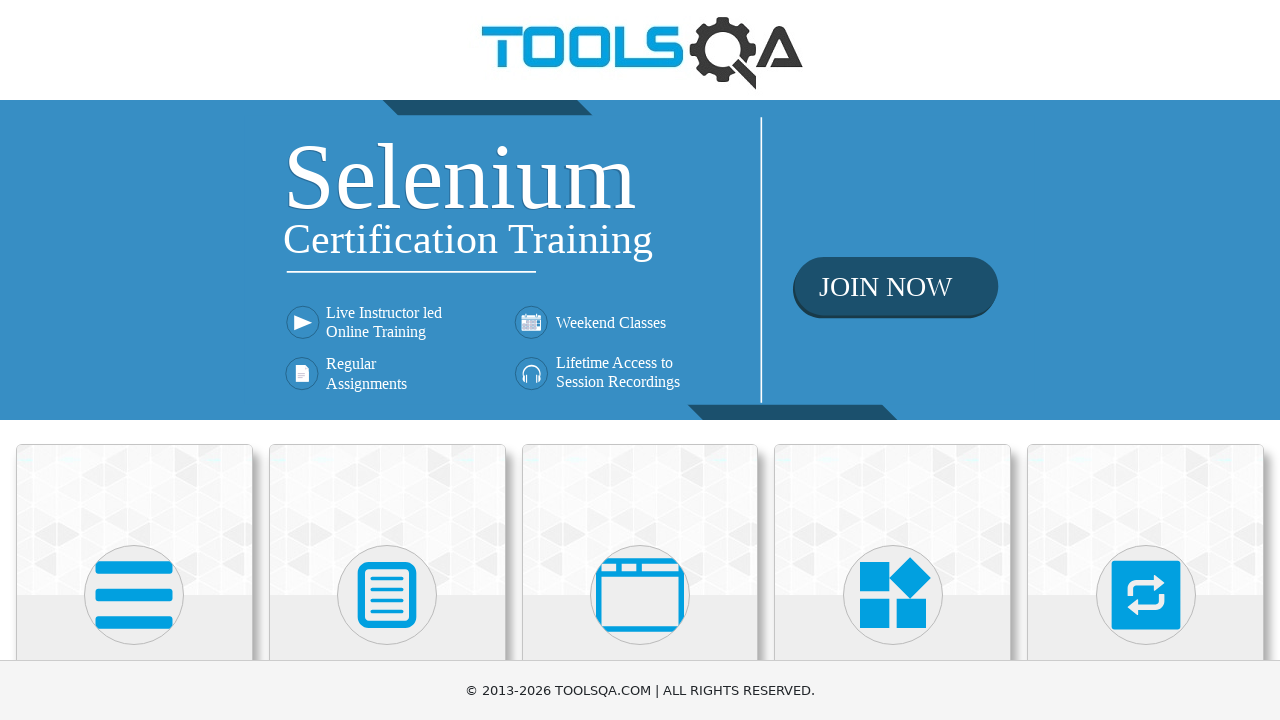

Clicked on Elements section at (134, 520) on div >> internal:has-text=/^Elements$/ >> nth=0
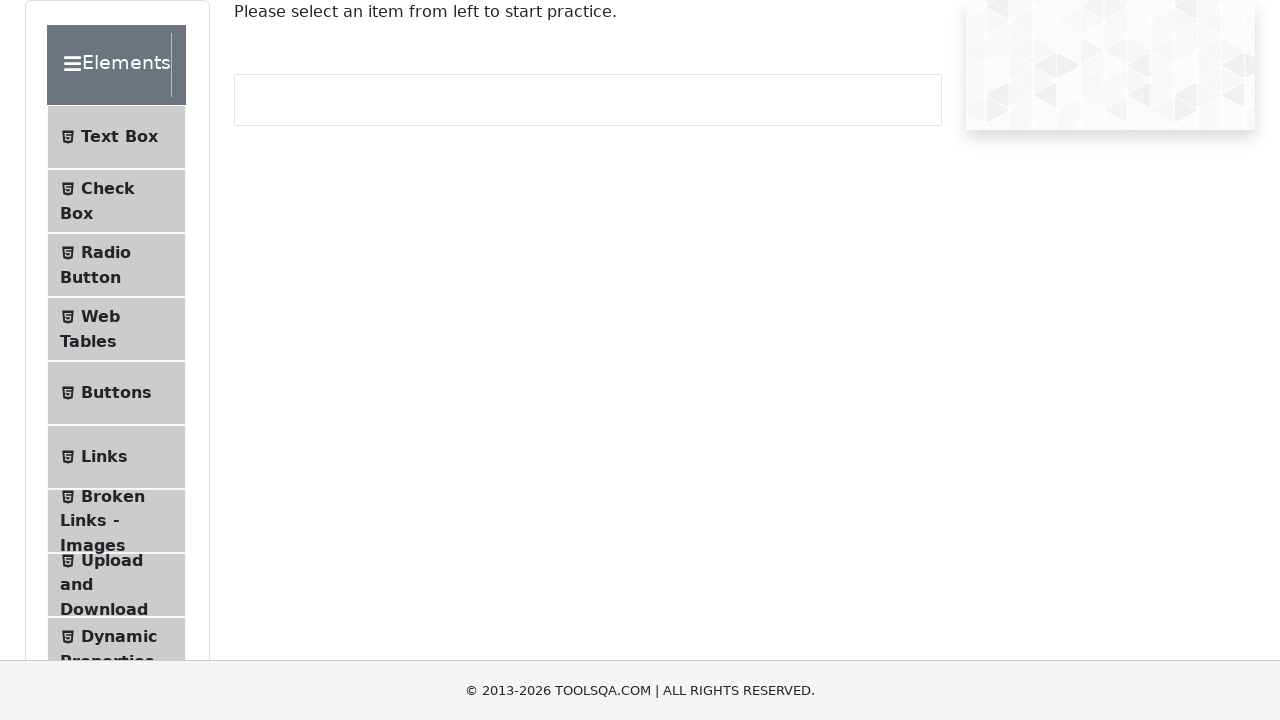

Clicked on Text Box menu item at (116, 137) on li >> internal:has-text="Text Box"i
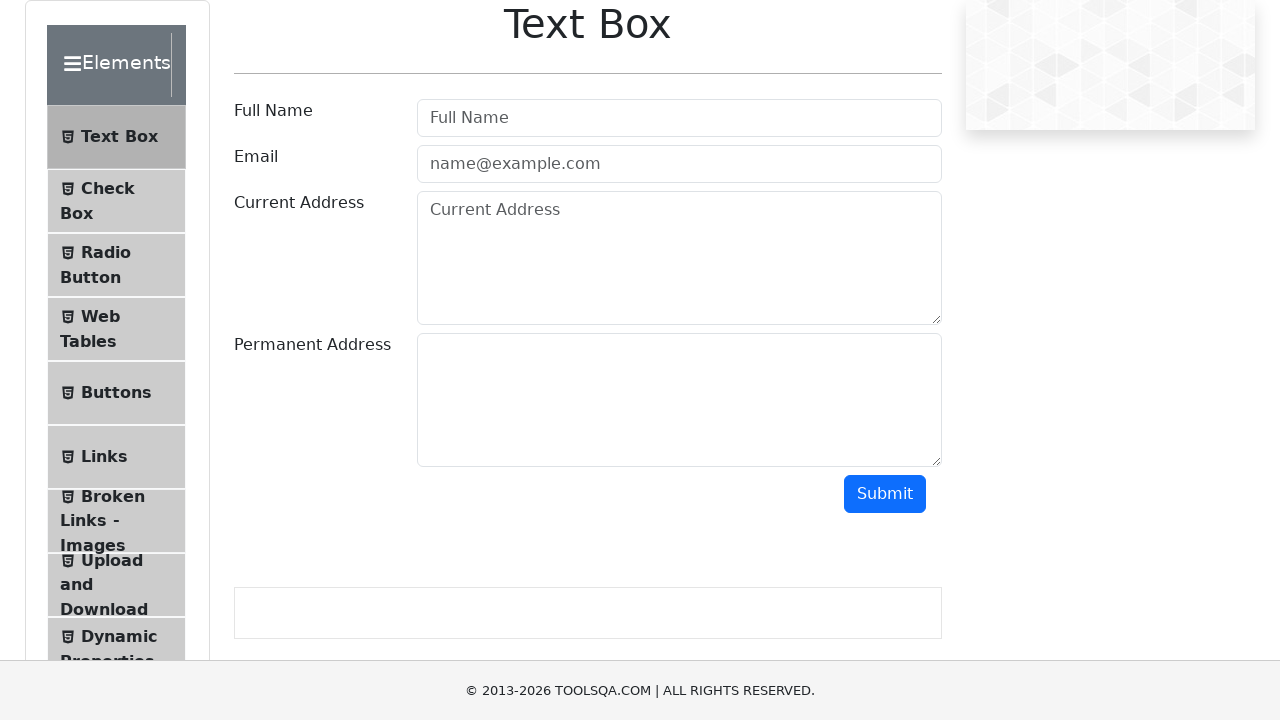

Clicked on Check Box menu item at (116, 201) on li >> internal:has-text="Check Box"i
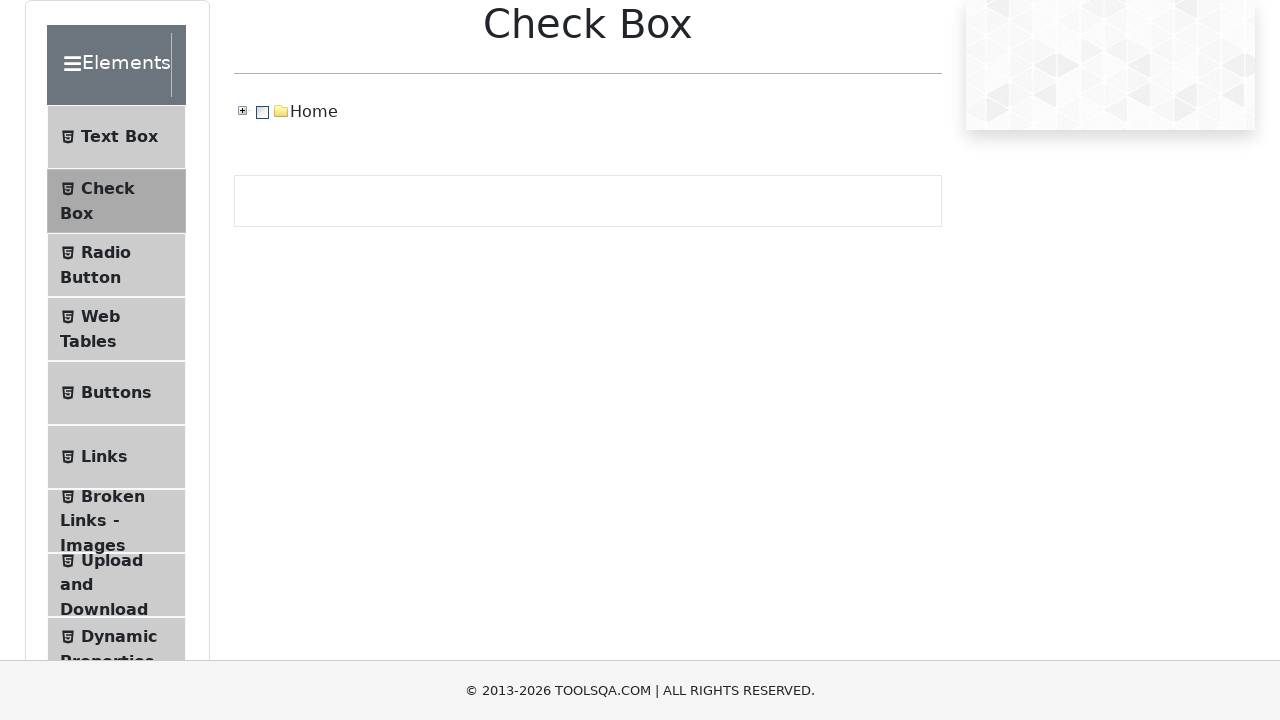

Clicked on Radio Button menu item at (106, 252) on internal:text="Radio Button"i
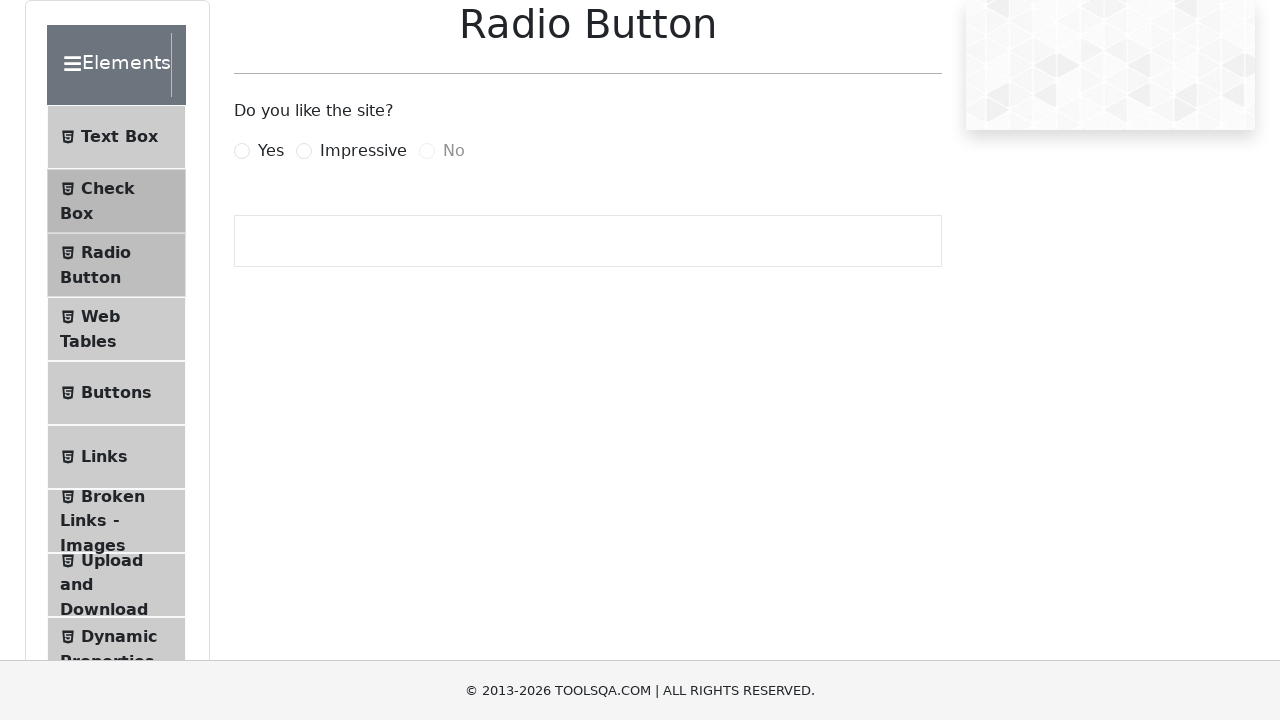

Clicked on Web Tables menu item at (100, 316) on internal:text="Web Tables"i
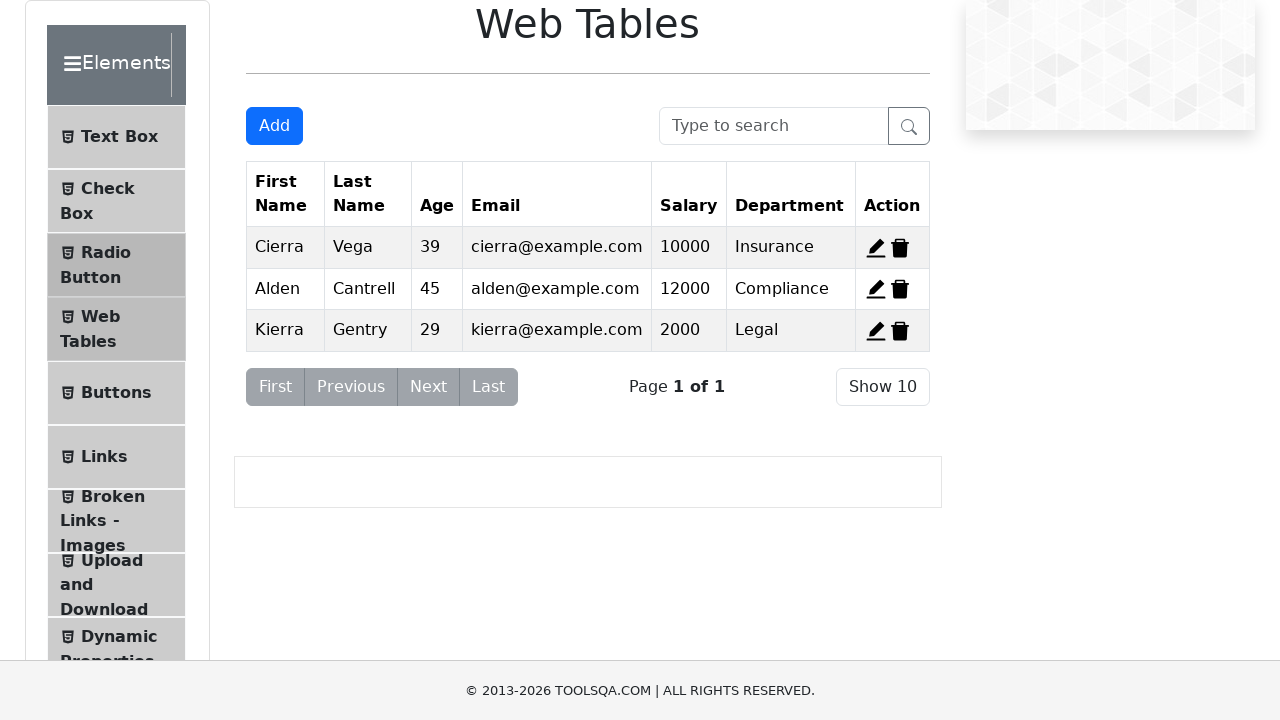

Clicked on Buttons menu item at (116, 393) on li >> internal:has-text="Buttons"i
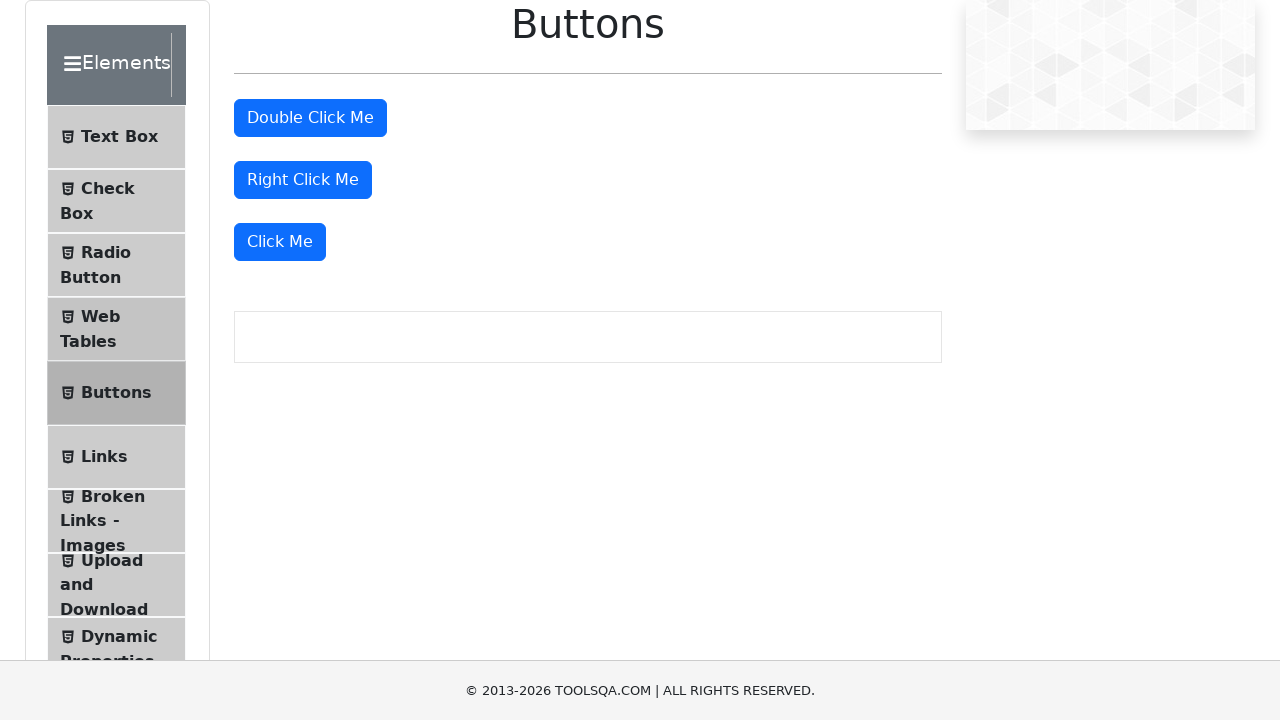

Clicked on Links menu item at (116, 457) on li >> internal:has-text=/^Links$/
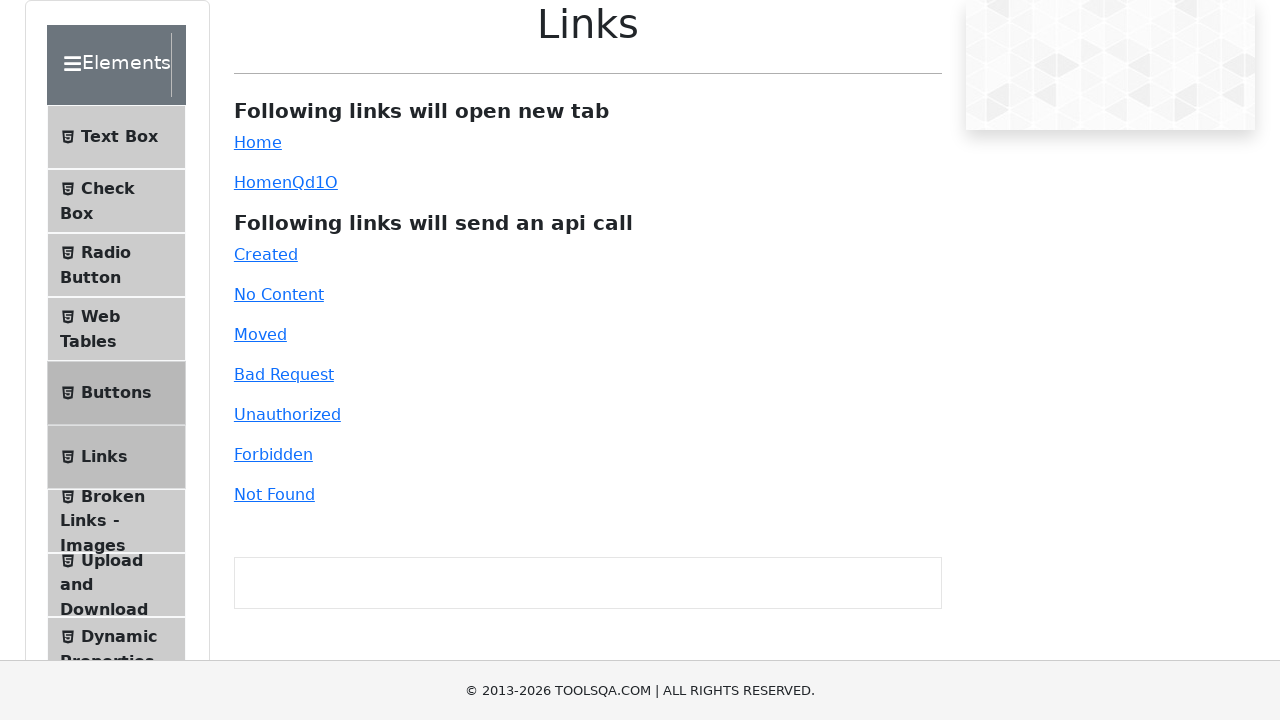

Clicked on Broken Links - Images menu item at (113, 496) on internal:text="Broken Links - Images"i
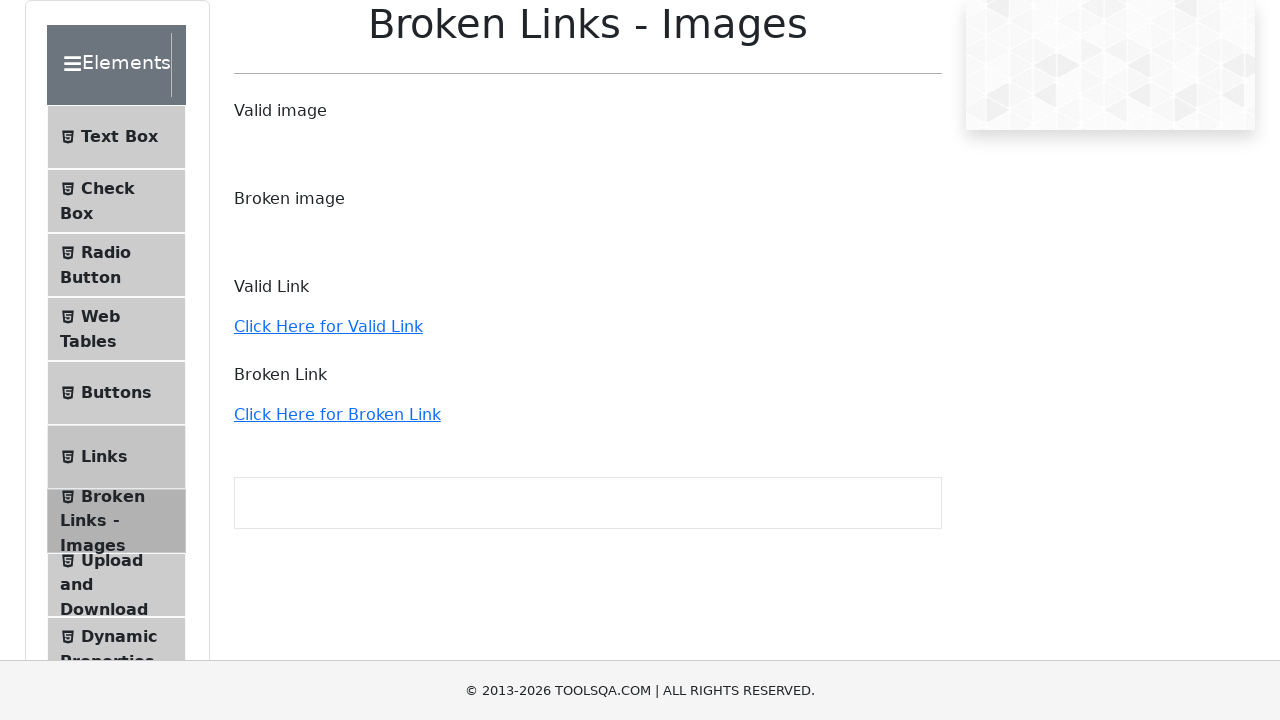

Clicked on Upload and Download menu item at (112, 560) on internal:text="Upload and Download"i
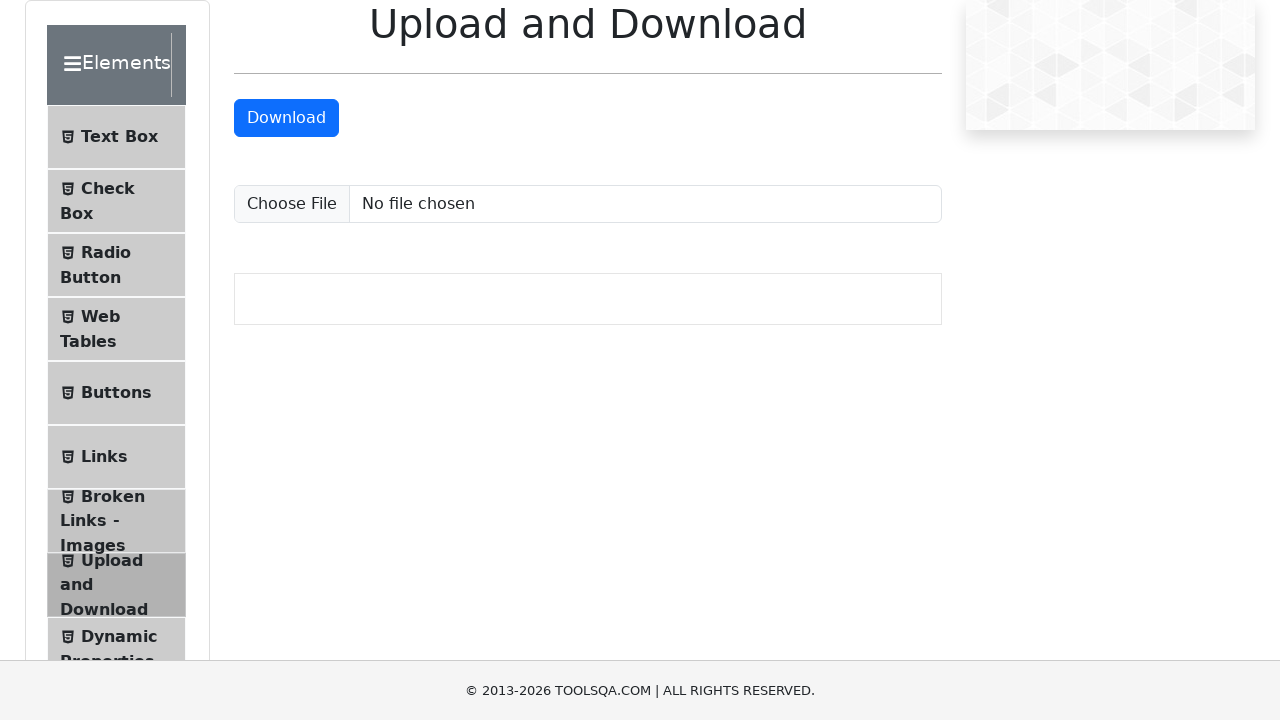

Clicked on Dynamic Properties menu item at (119, 636) on internal:text="Dynamic Properties"i
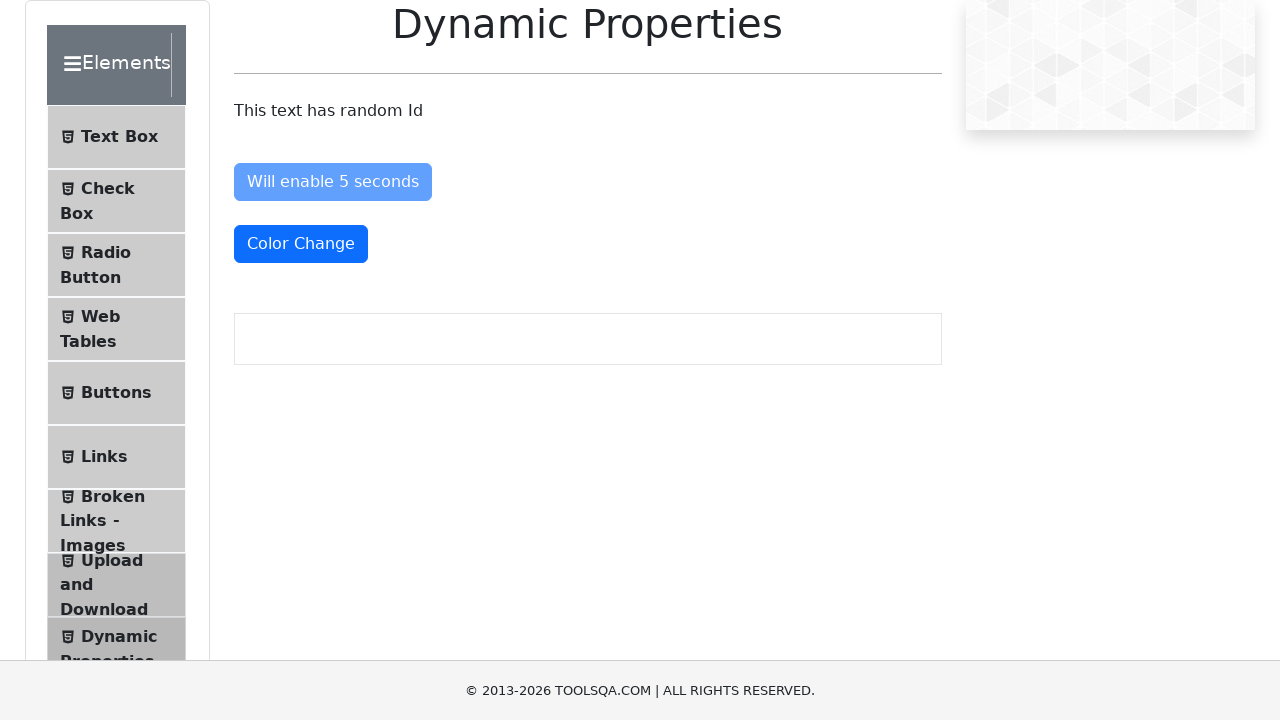

Clicked Color Change button at (301, 244) on internal:role=button[name="Color Change"i]
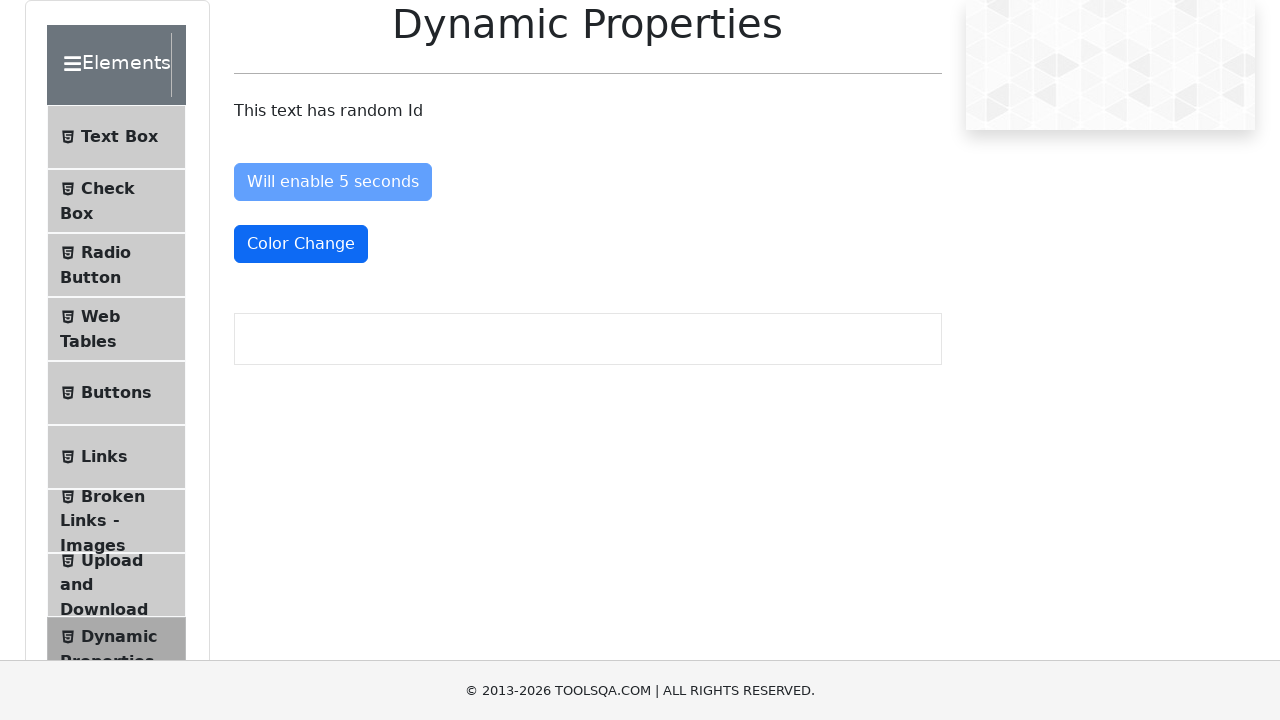

Clicked Visible After 5 Seconds button at (338, 306) on internal:role=button[name="Visible After 5 Seconds"i]
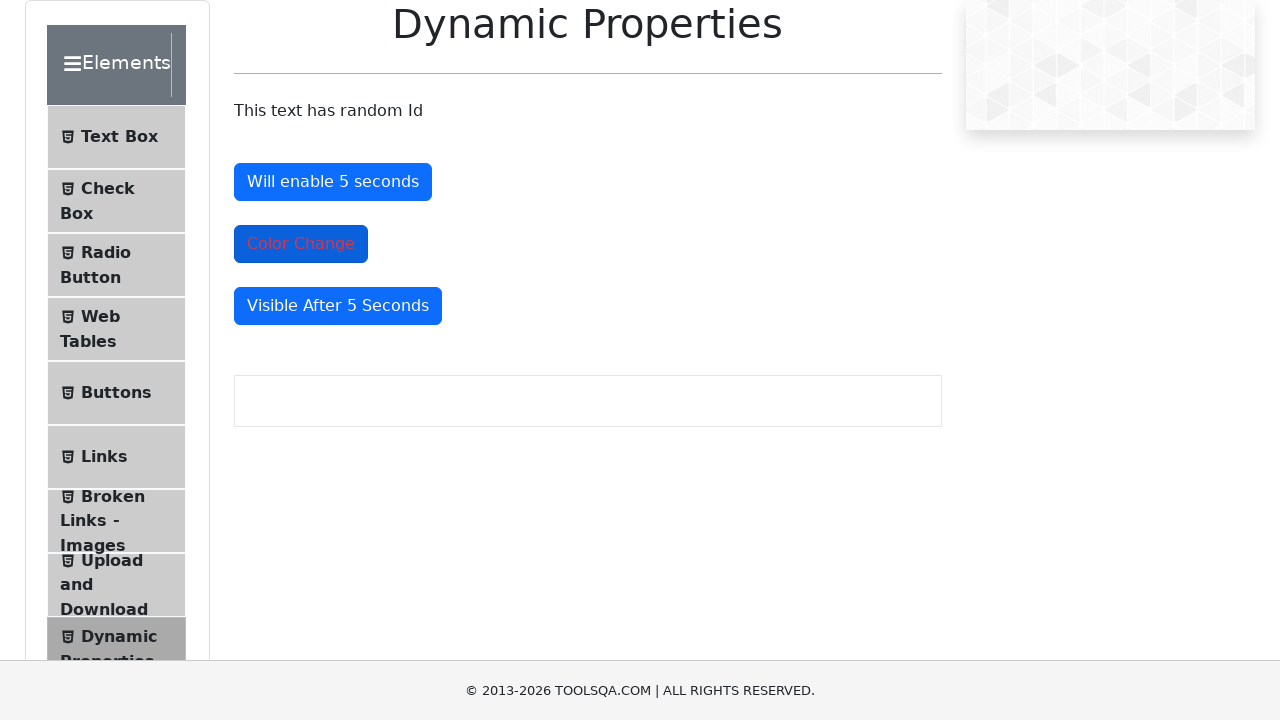

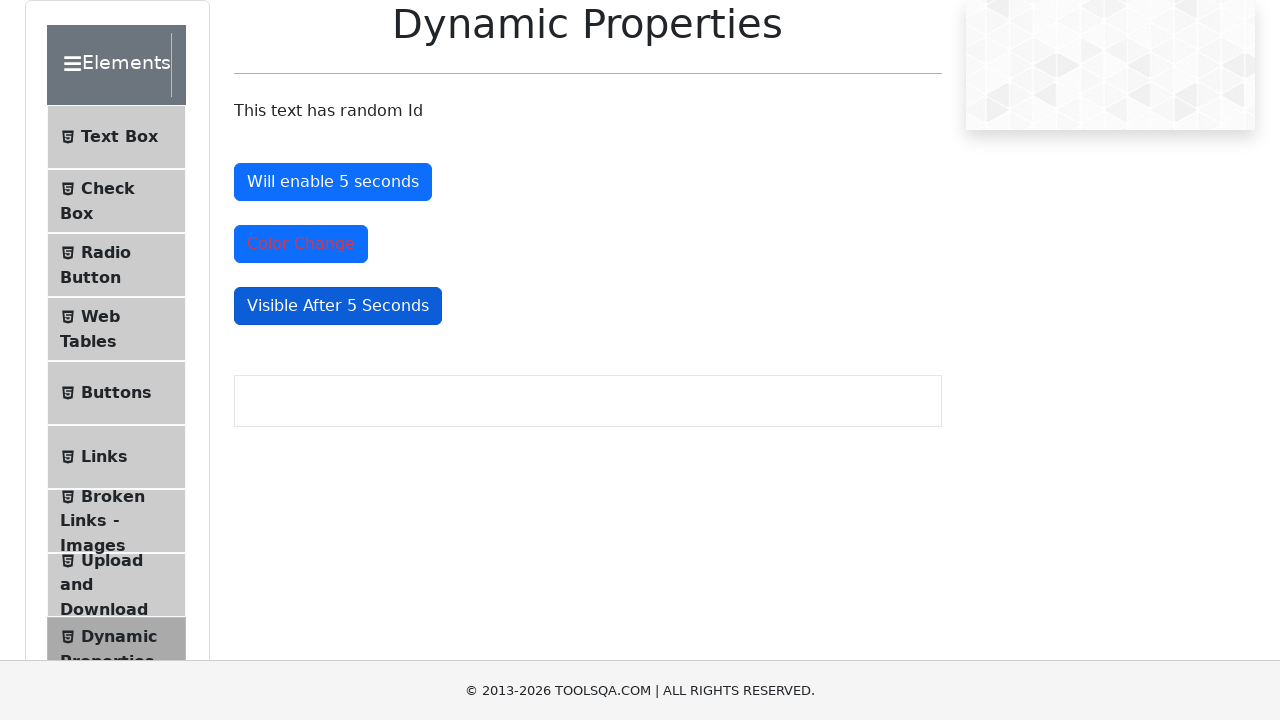